Navigates to Selenium documentation page and clicks on the WebDriver link

Starting URL: https://www.selenium.dev/documentation/

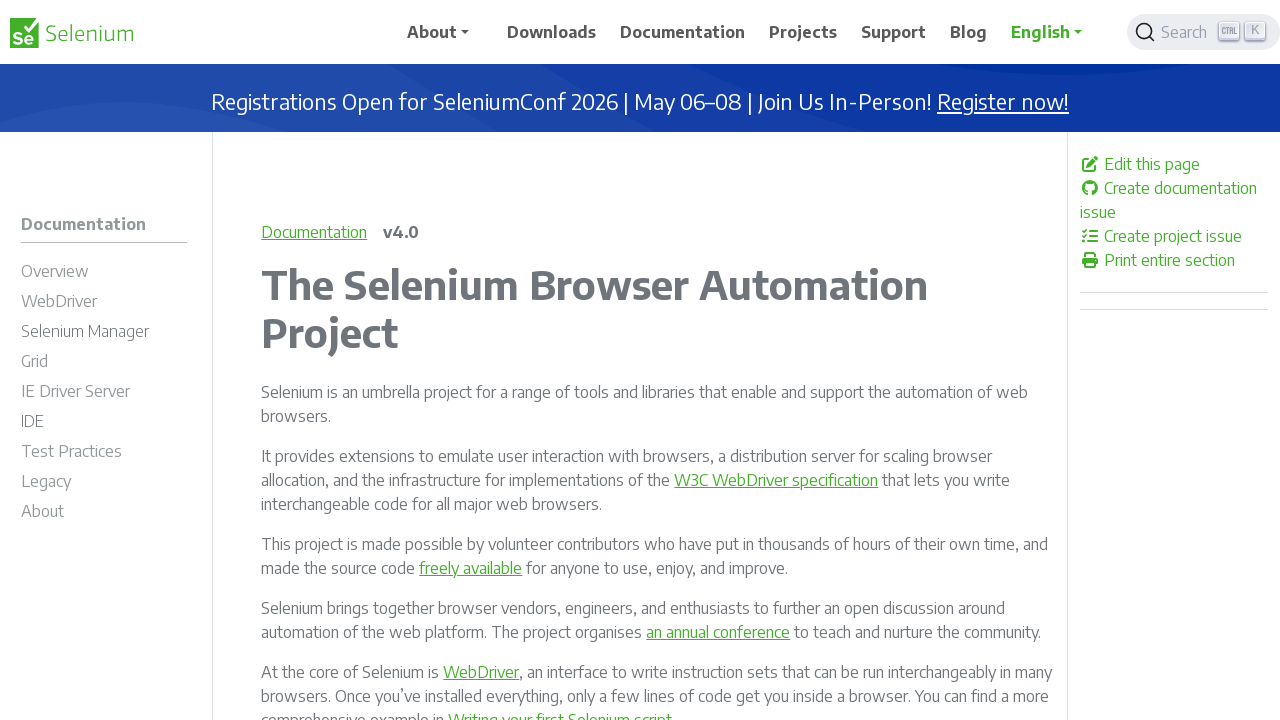

Clicked on WebDriver link at (59, 301) on text=WebDriver
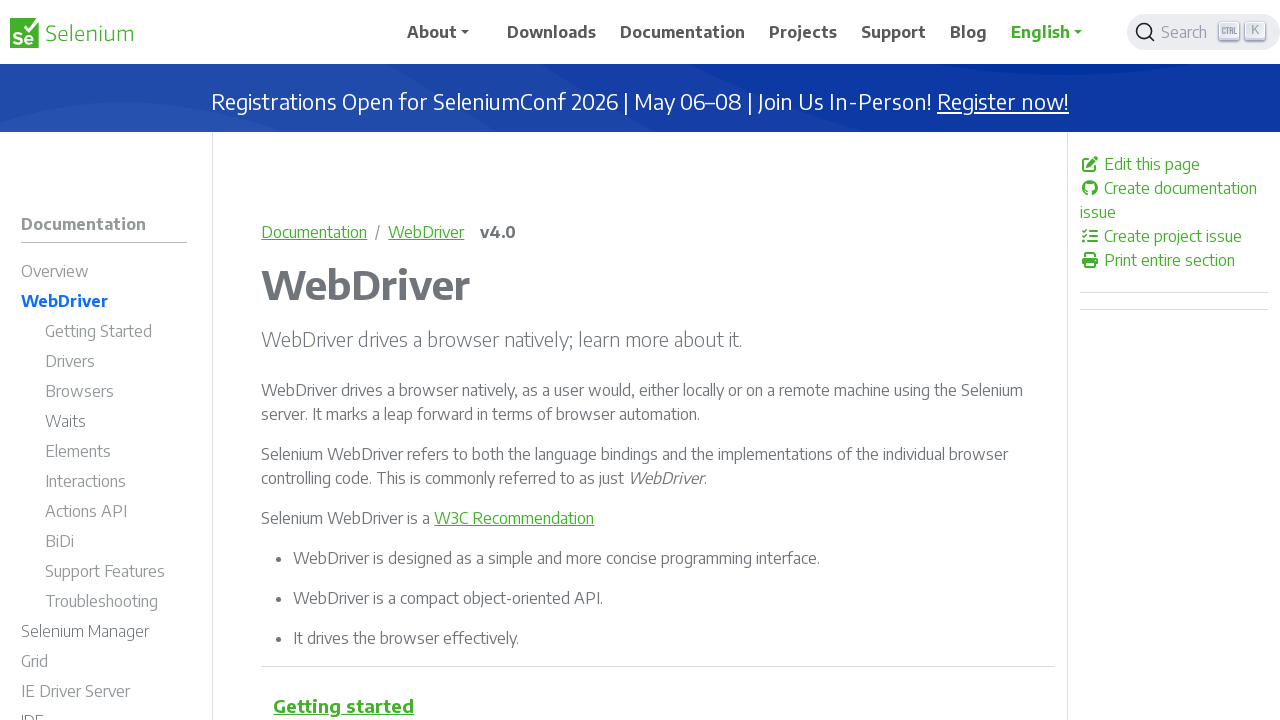

Page navigation completed and network idle
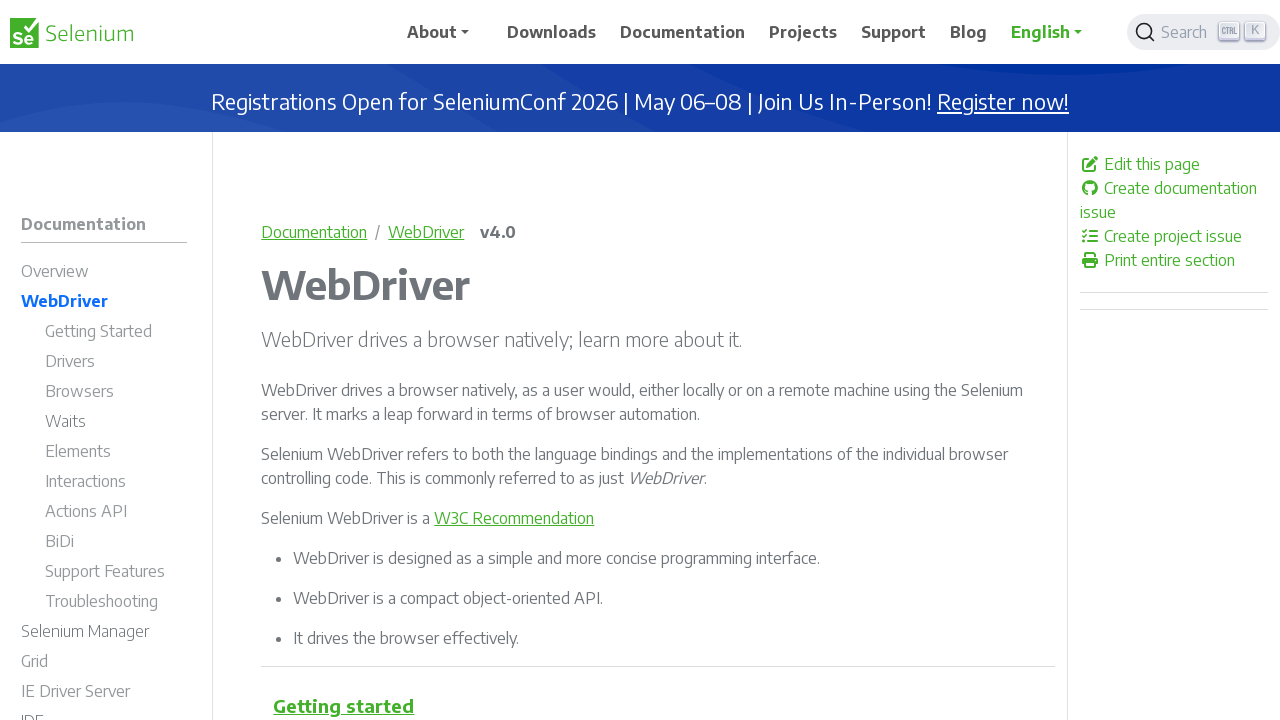

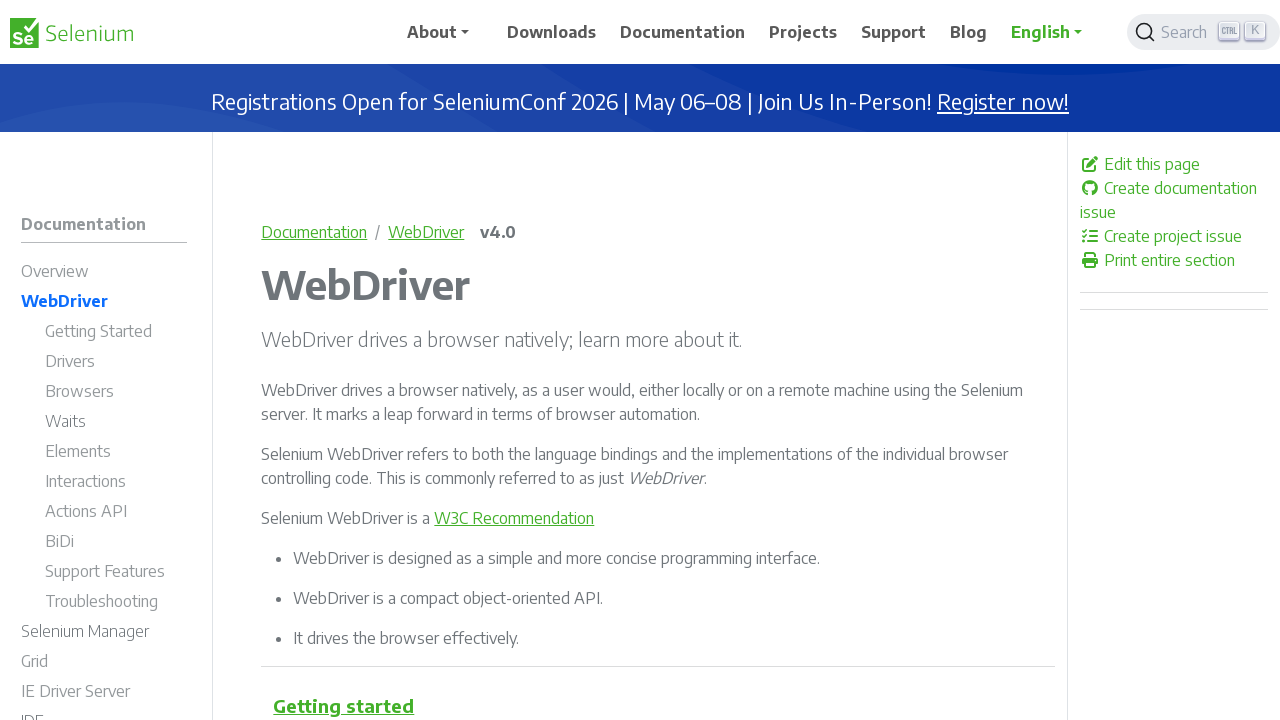